Tests a confirm dialog by clicking the confirm button and dismissing it

Starting URL: https://the-internet.herokuapp.com/javascript_alerts

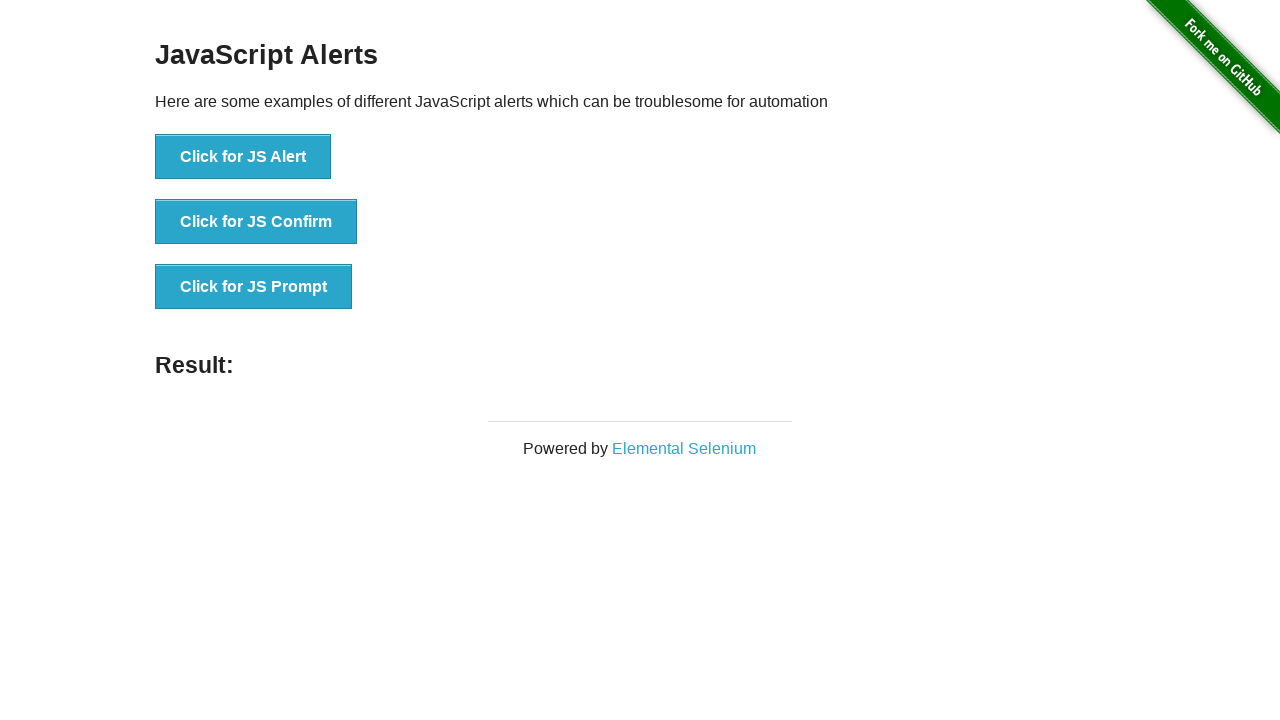

Clicked the confirm button at (256, 222) on xpath=//ul/li[2]/button
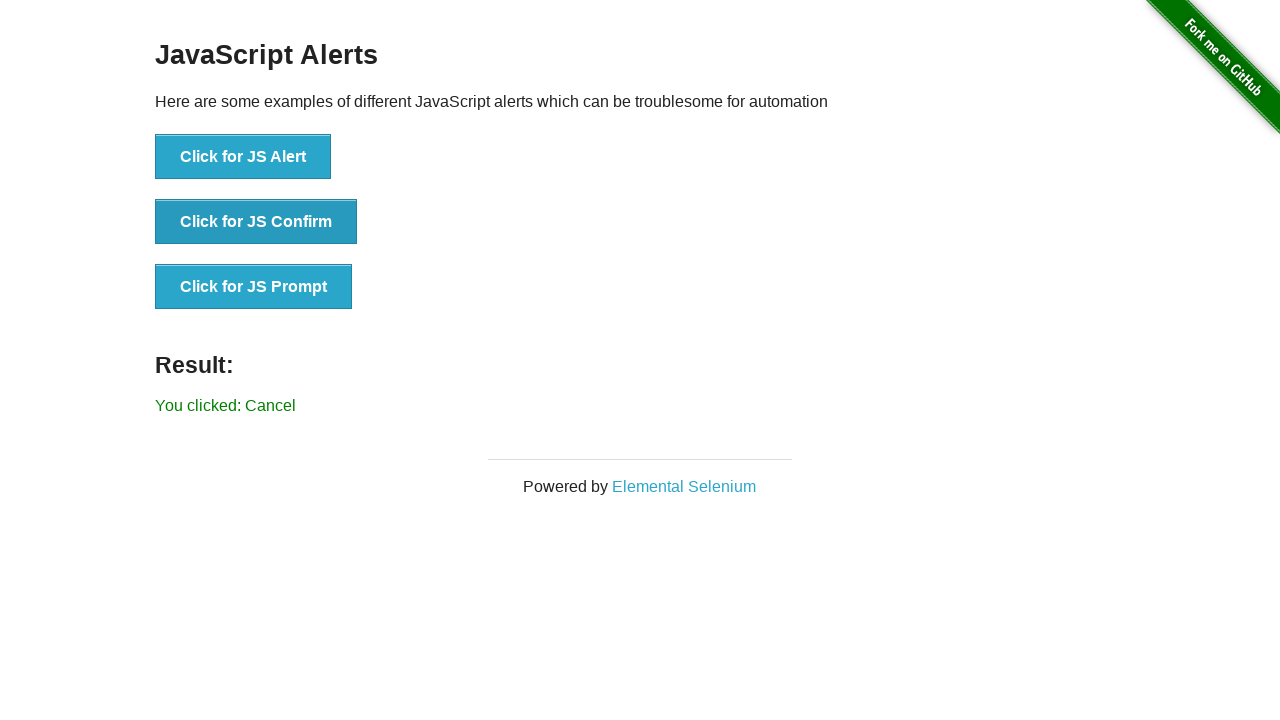

Set up dialog handler to dismiss confirm dialog
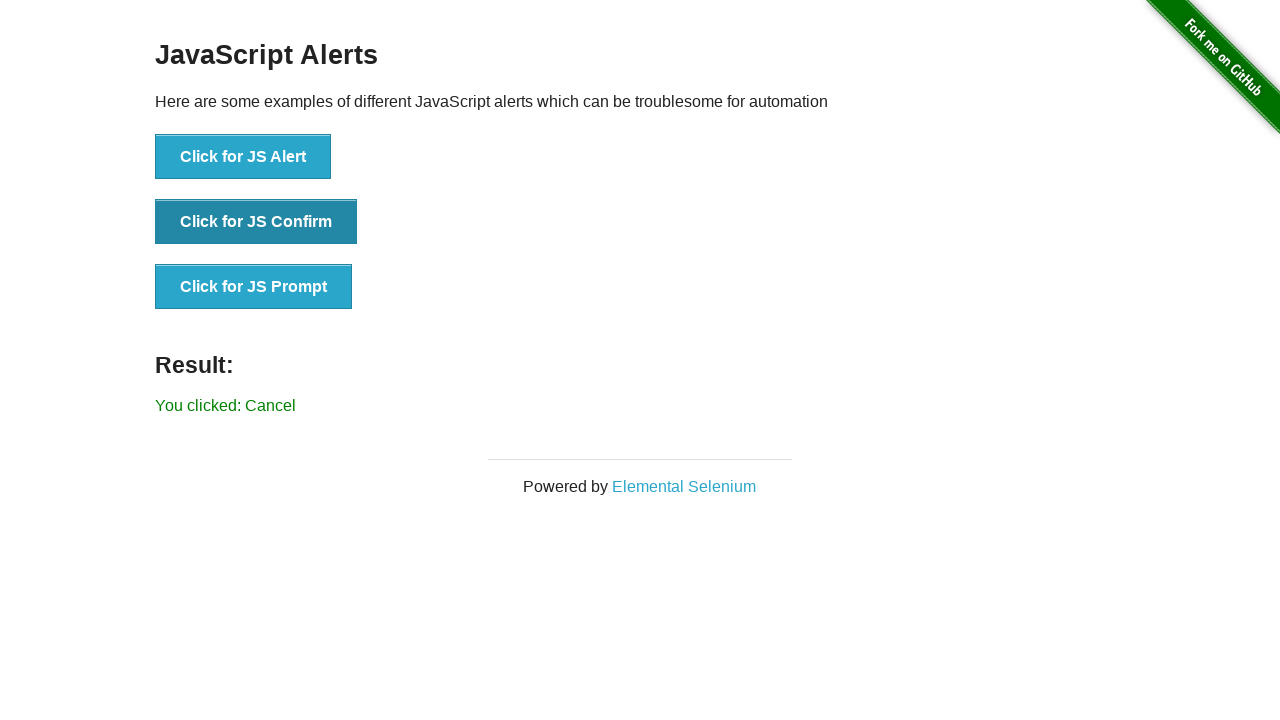

Verified result text shows 'You clicked: Cancel'
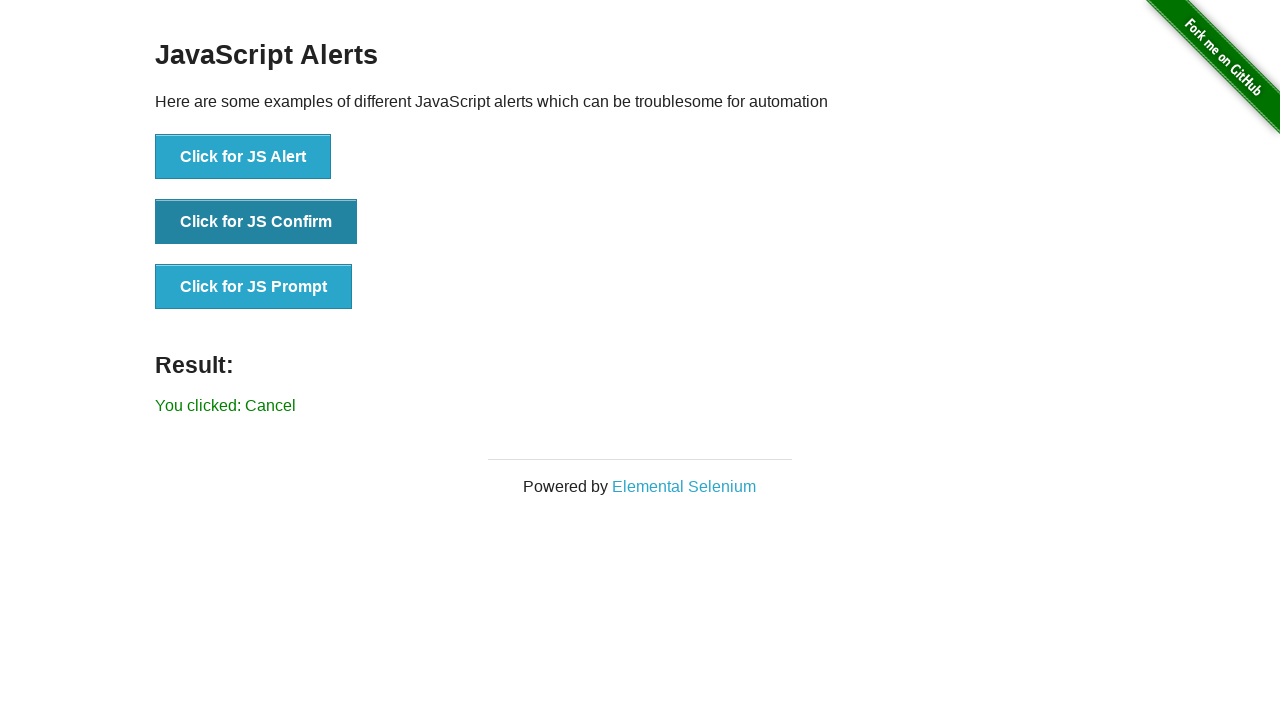

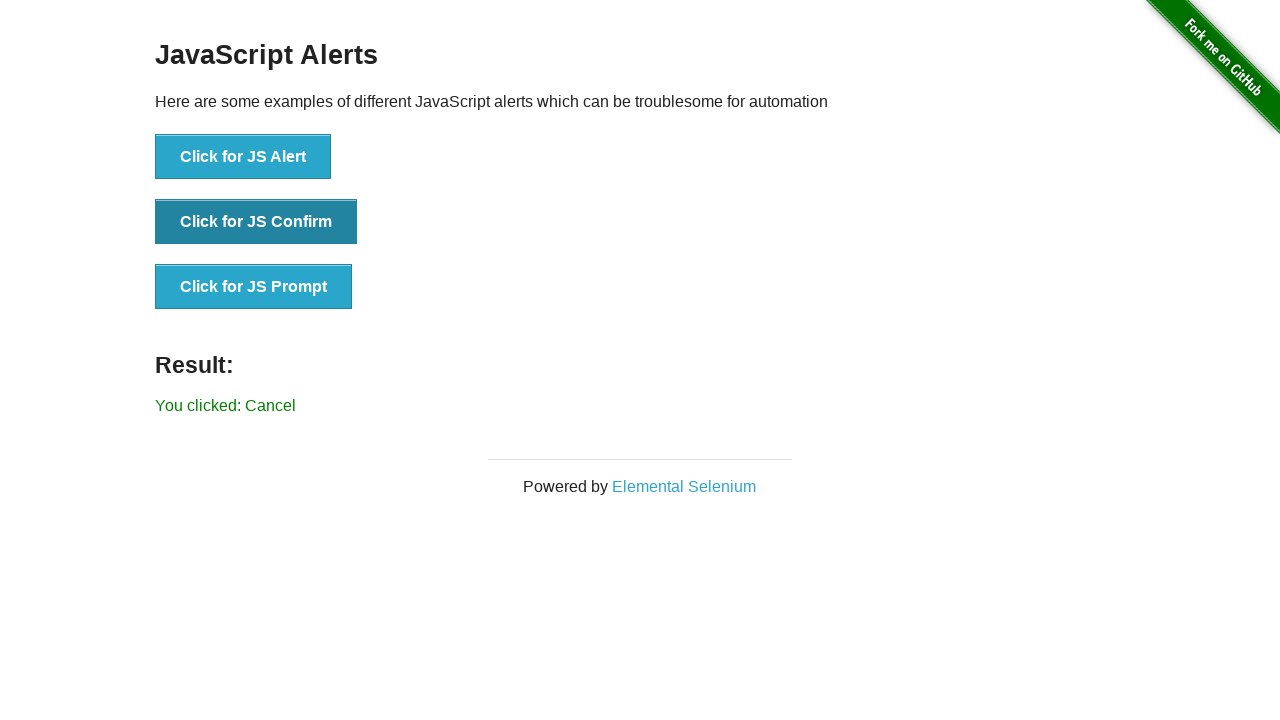